Tests alert handling by clicking an alert button and accepting the browser alert dialog

Starting URL: https://formy-project.herokuapp.com/switch-window

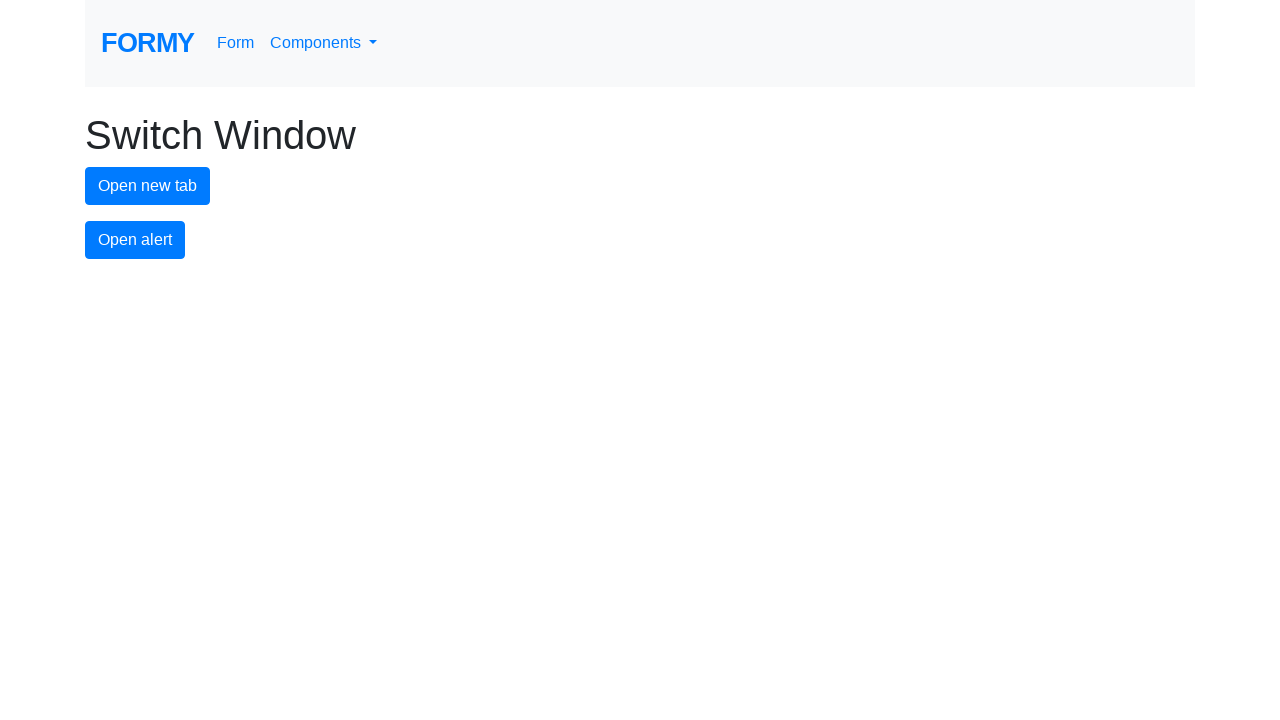

Set up dialog handler to accept browser alerts
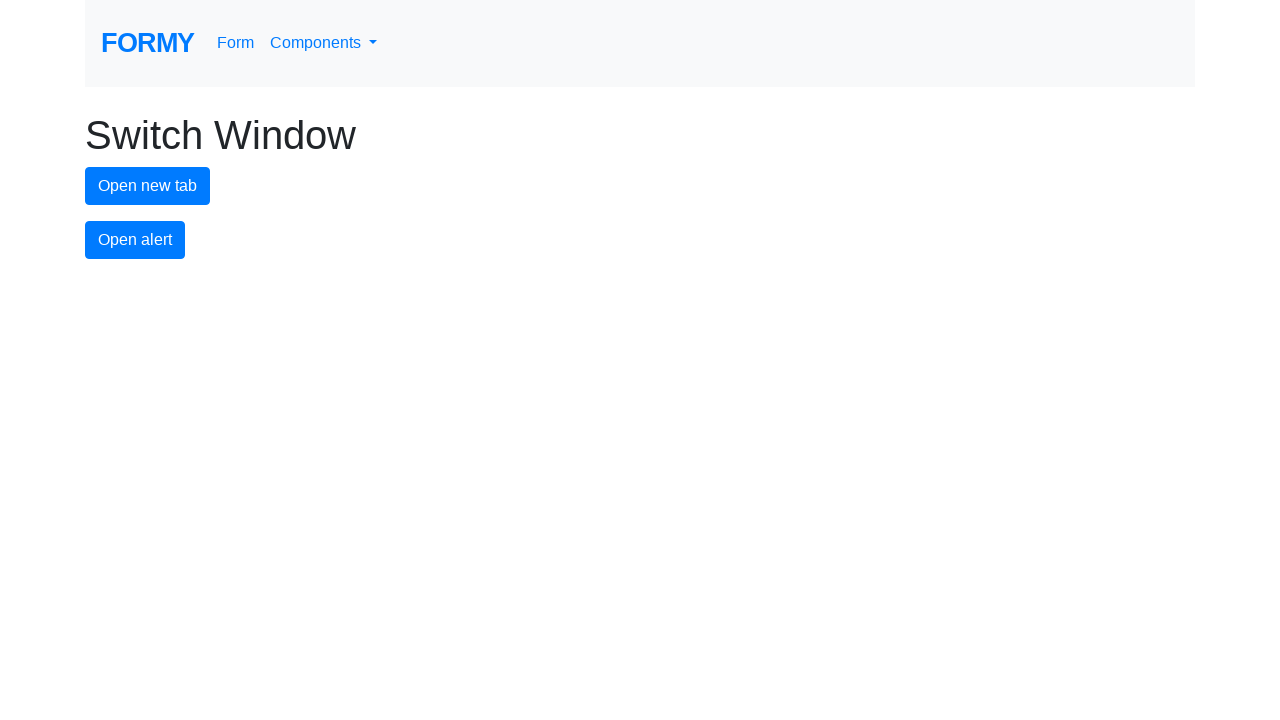

Clicked alert button to trigger first alert at (135, 240) on #alert-button
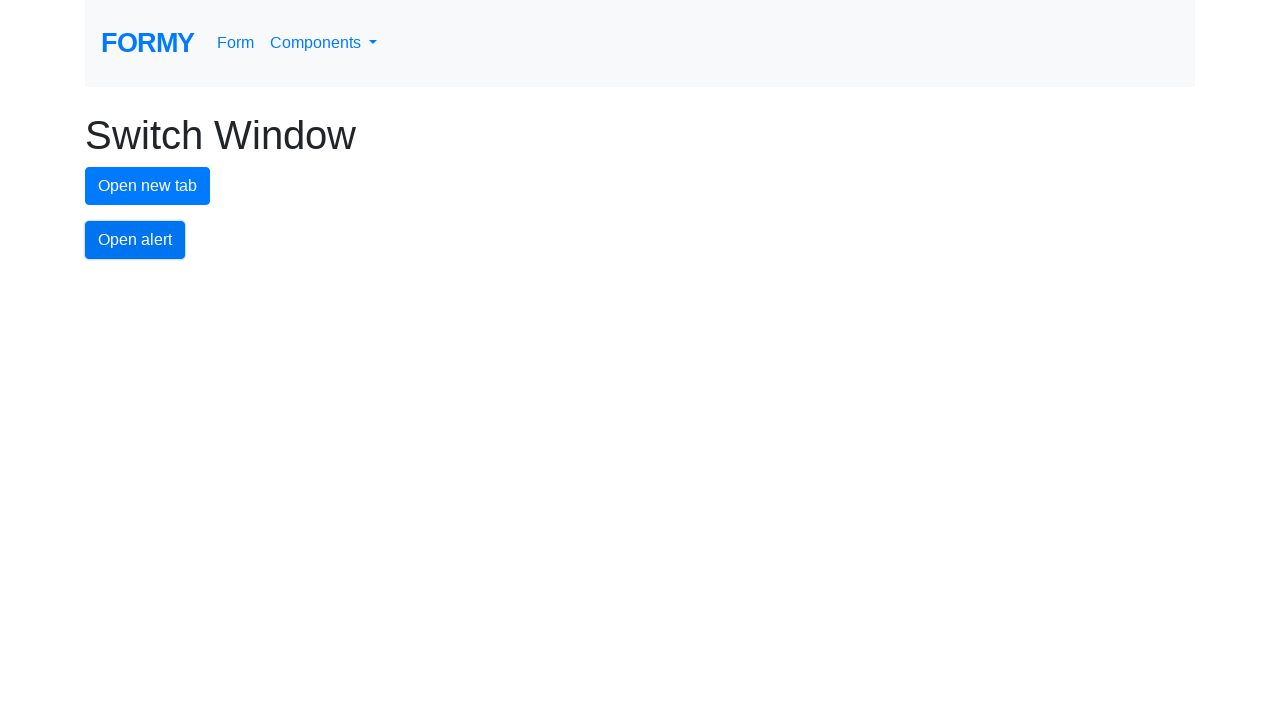

Waited 500ms for alert to be handled
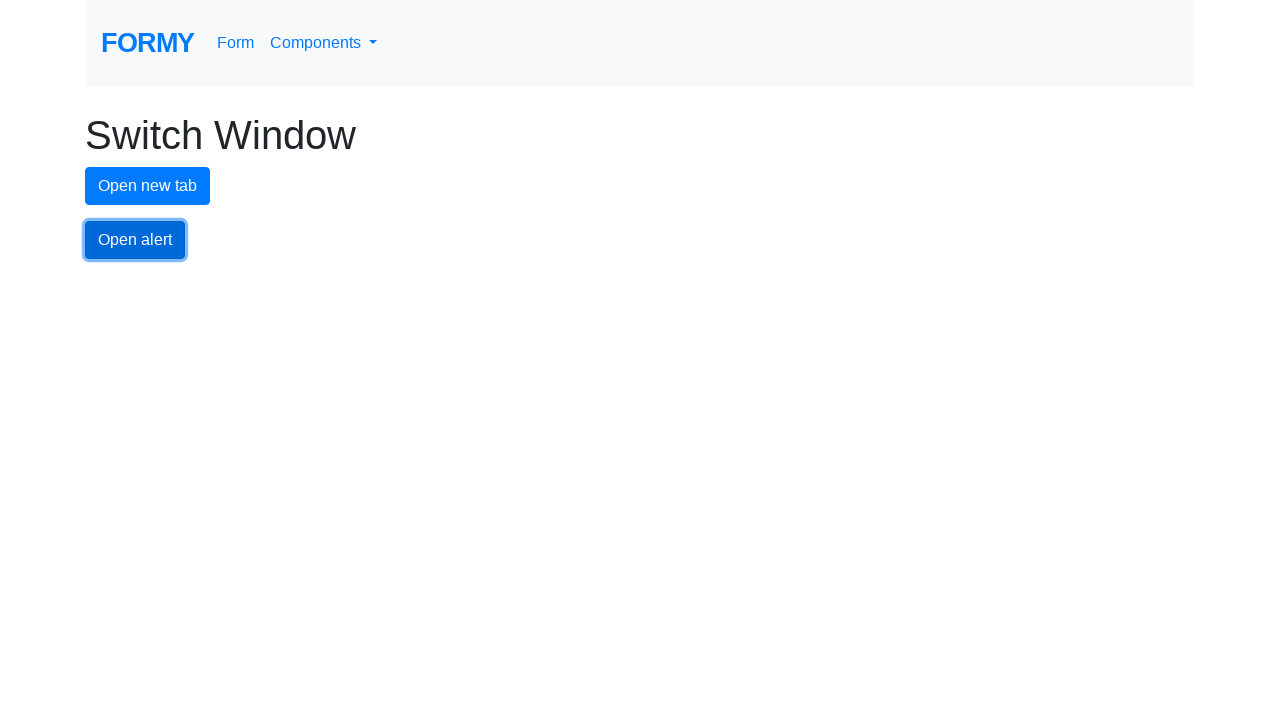

Clicked alert button to trigger second alert at (135, 240) on #alert-button
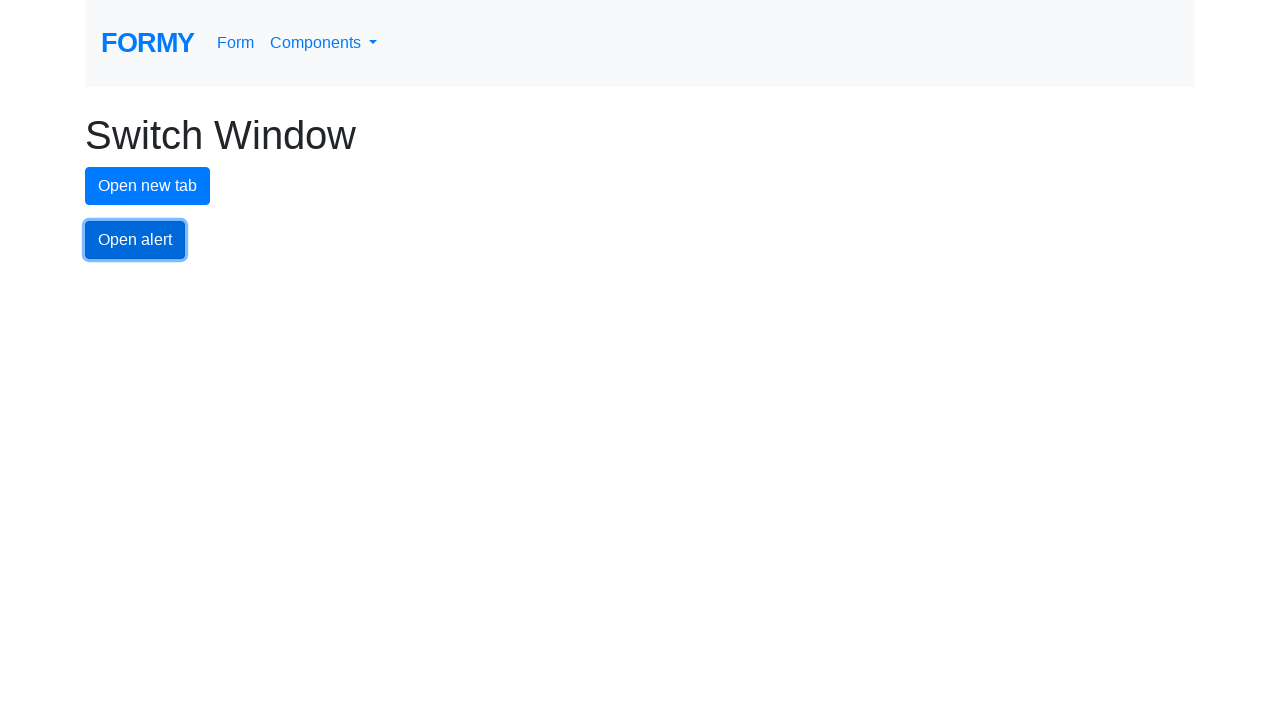

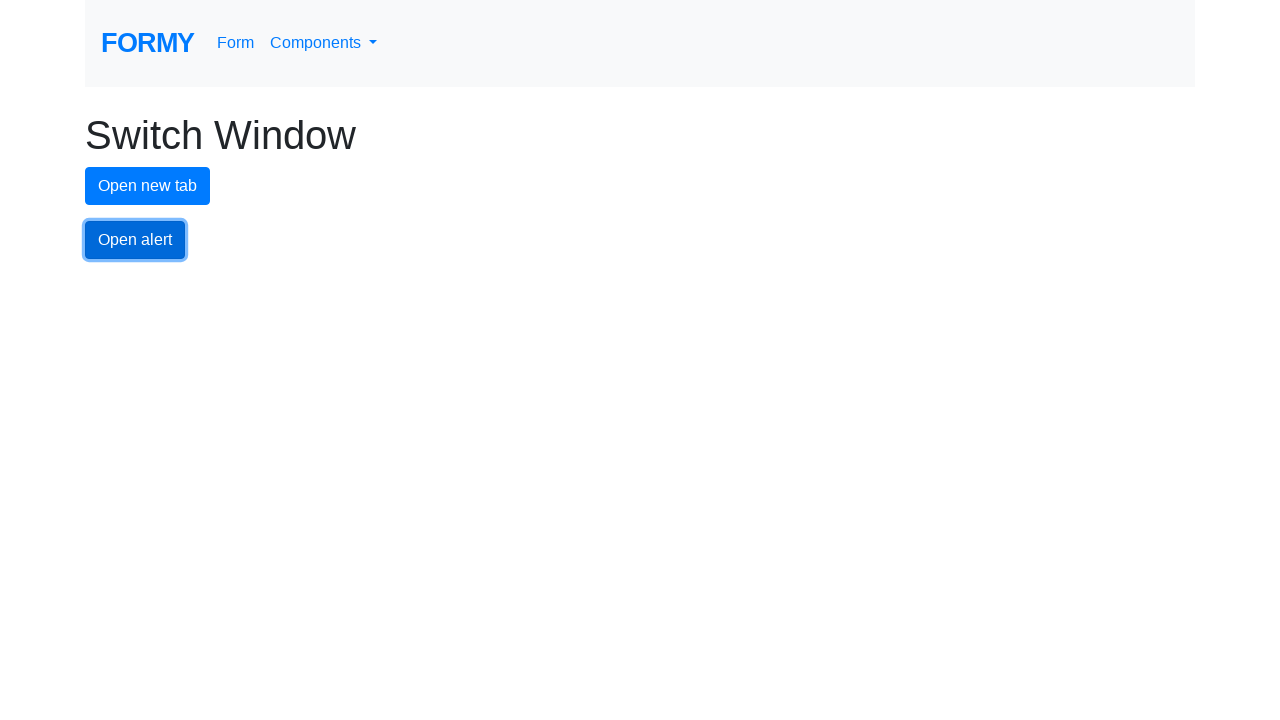